Tests a product browsing and add-to-cart flow on an Angular demo application, navigating through product categories and adding a Selenium product to the cart while blocking images and CSS resources for performance testing.

Starting URL: https://rahulshettyacademy.com/angularAppdemo/

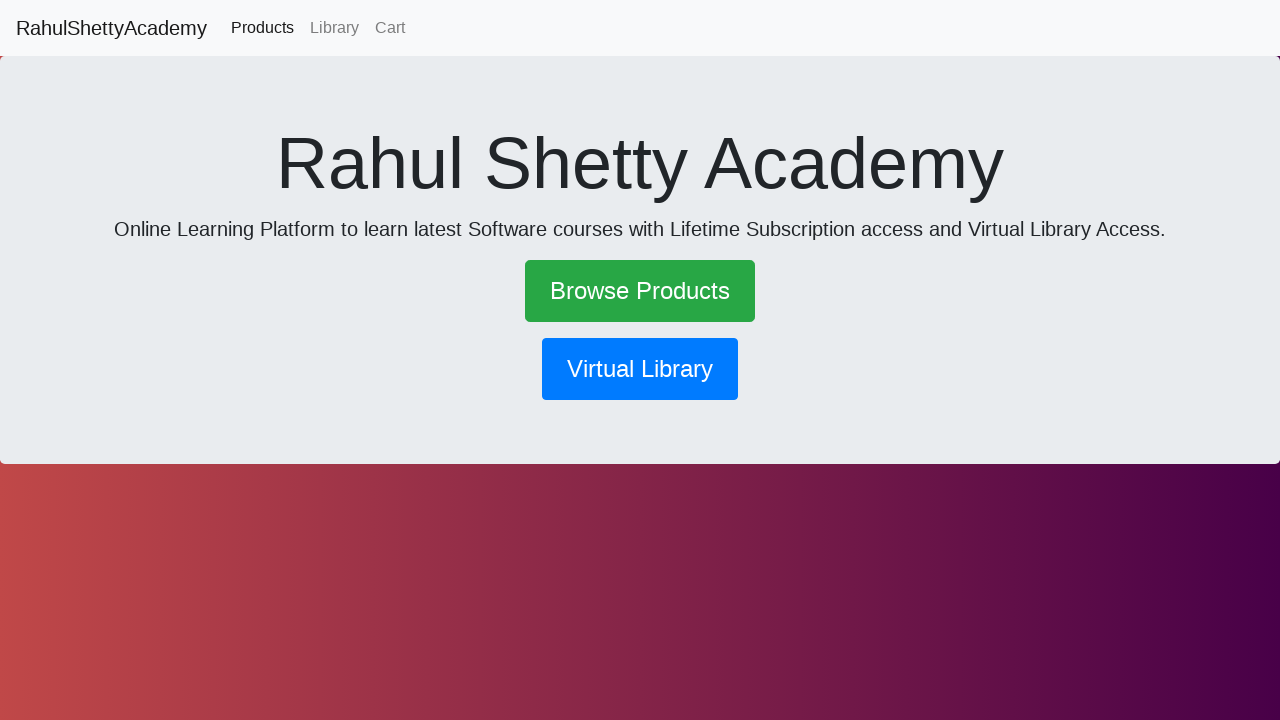

Blocked JPG image resources
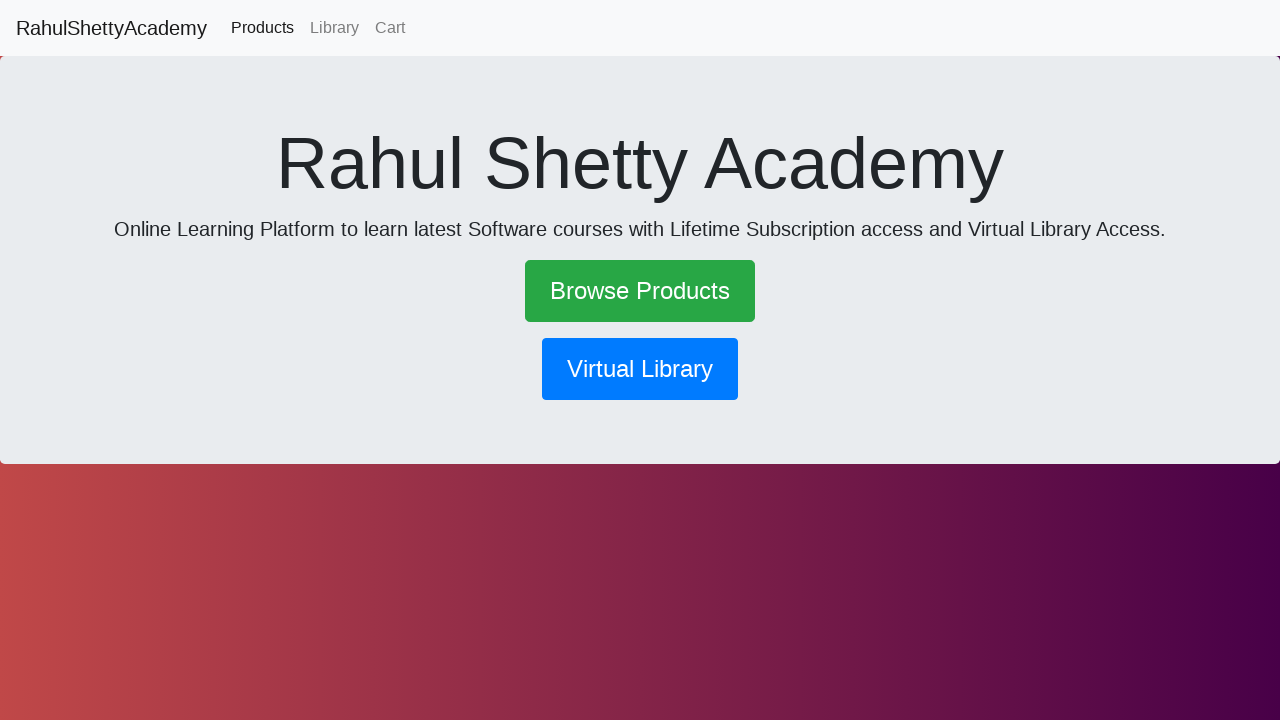

Blocked CSS resources
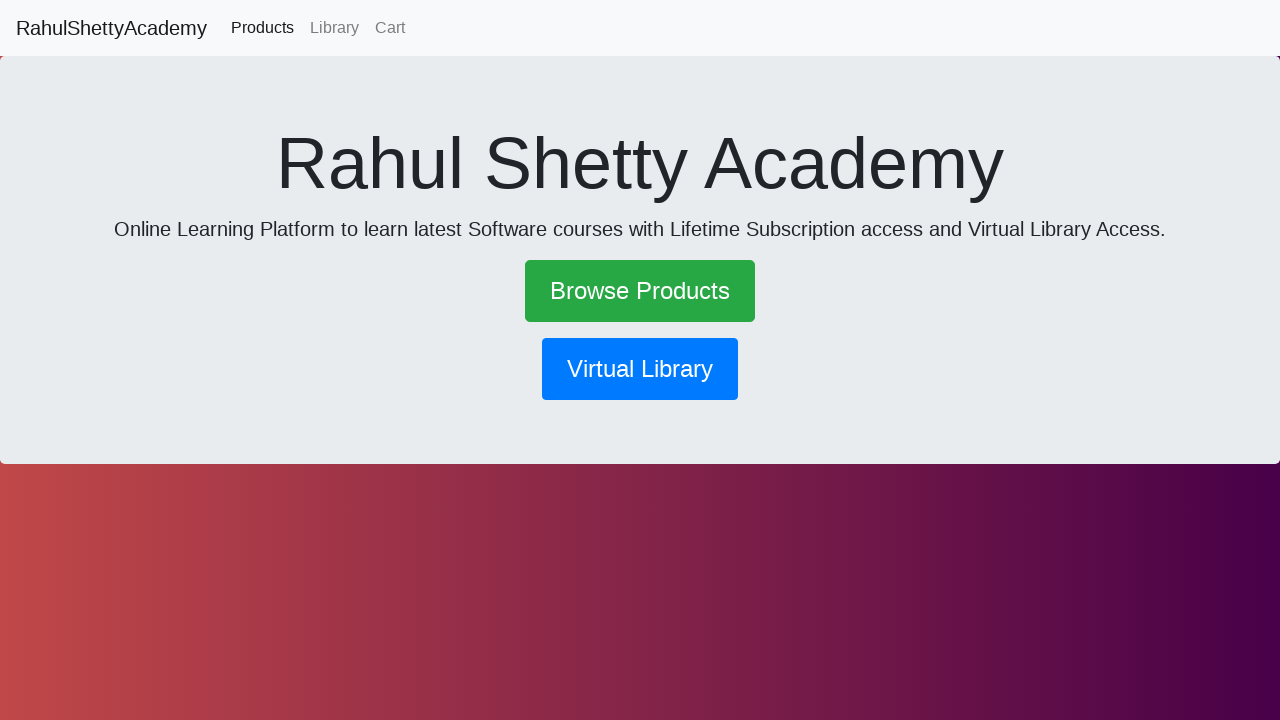

Clicked Browse Products link at (640, 291) on text=Browse Products
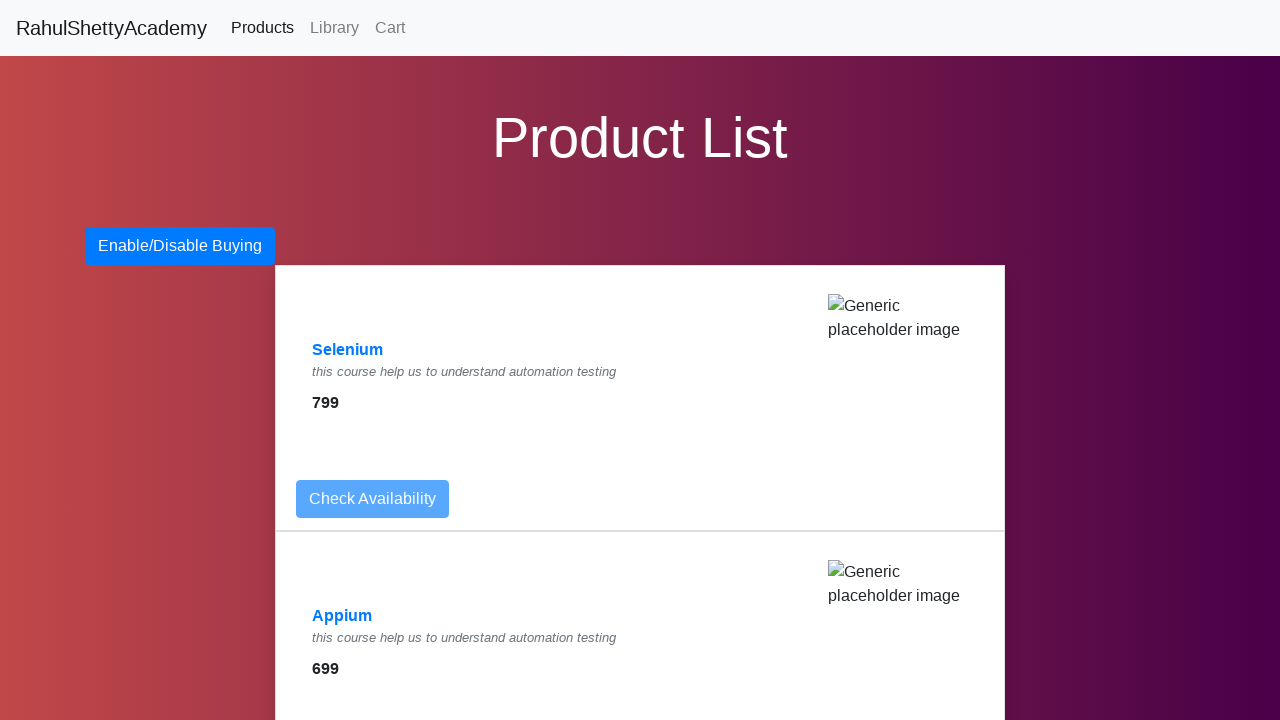

Clicked Selenium product link at (348, 350) on text=Selenium
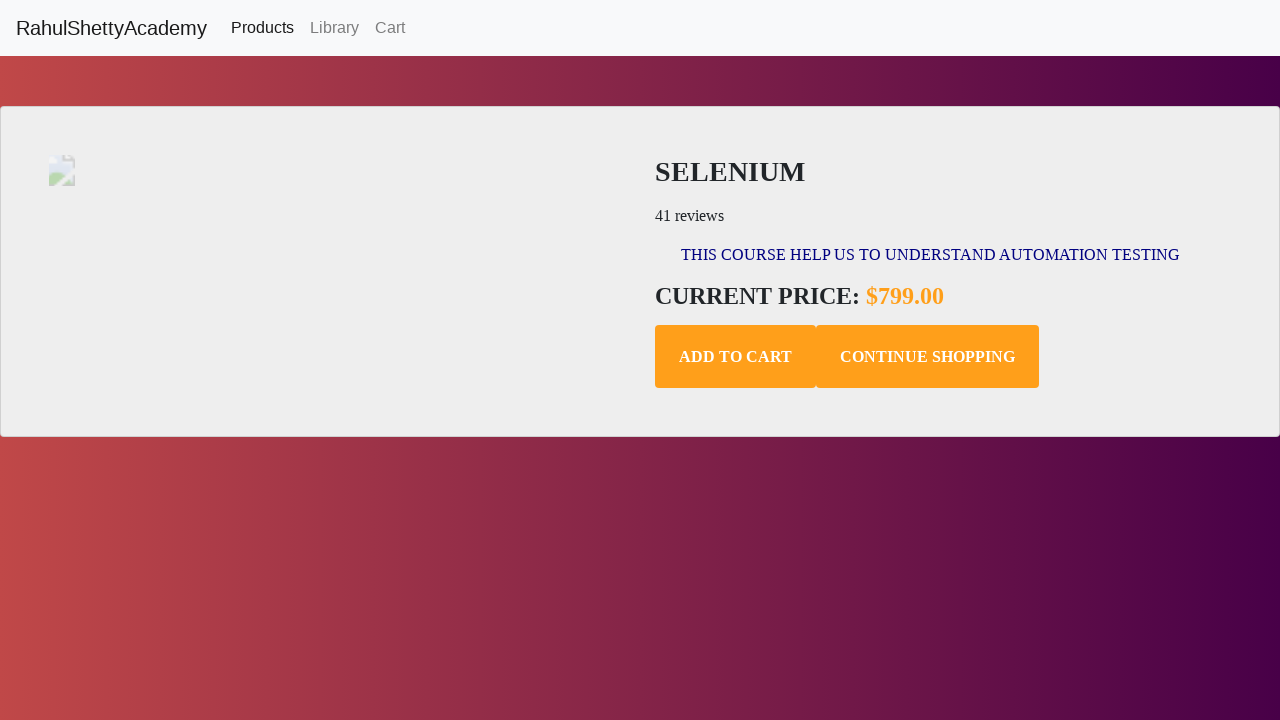

Clicked add to cart button for Selenium product at (736, 357) on .add-to-cart
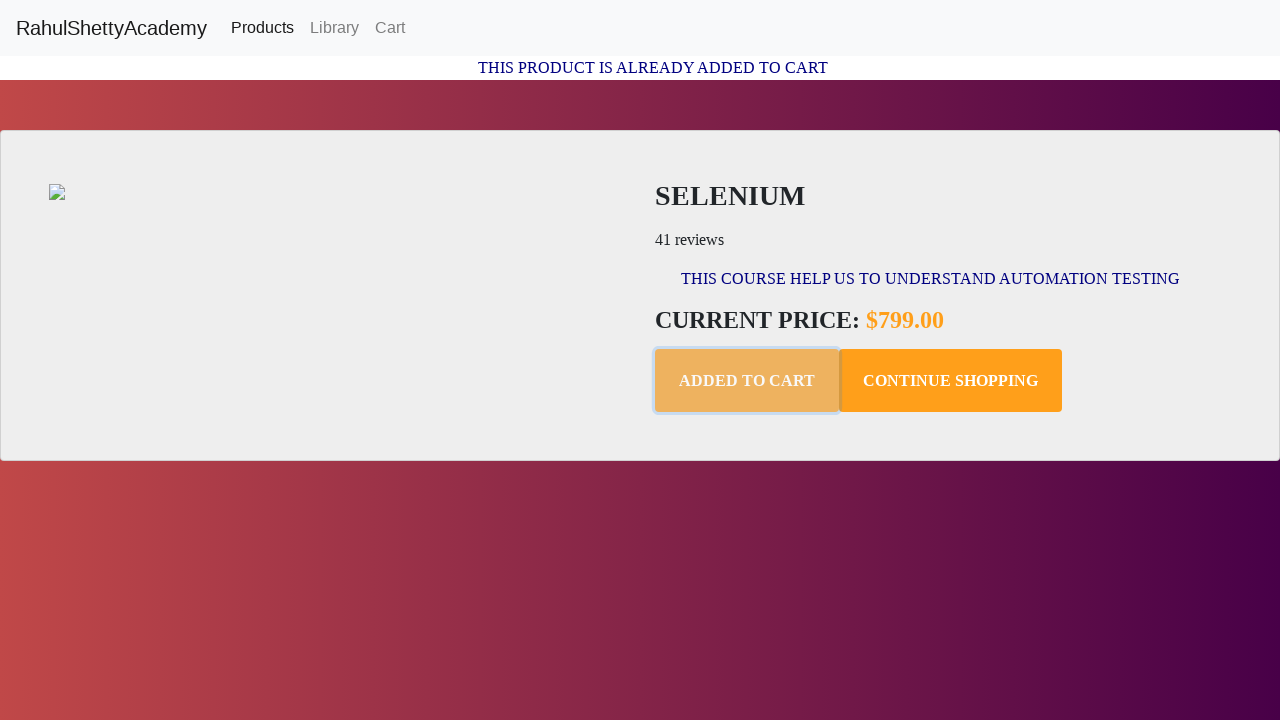

Verified result text appeared after adding to cart
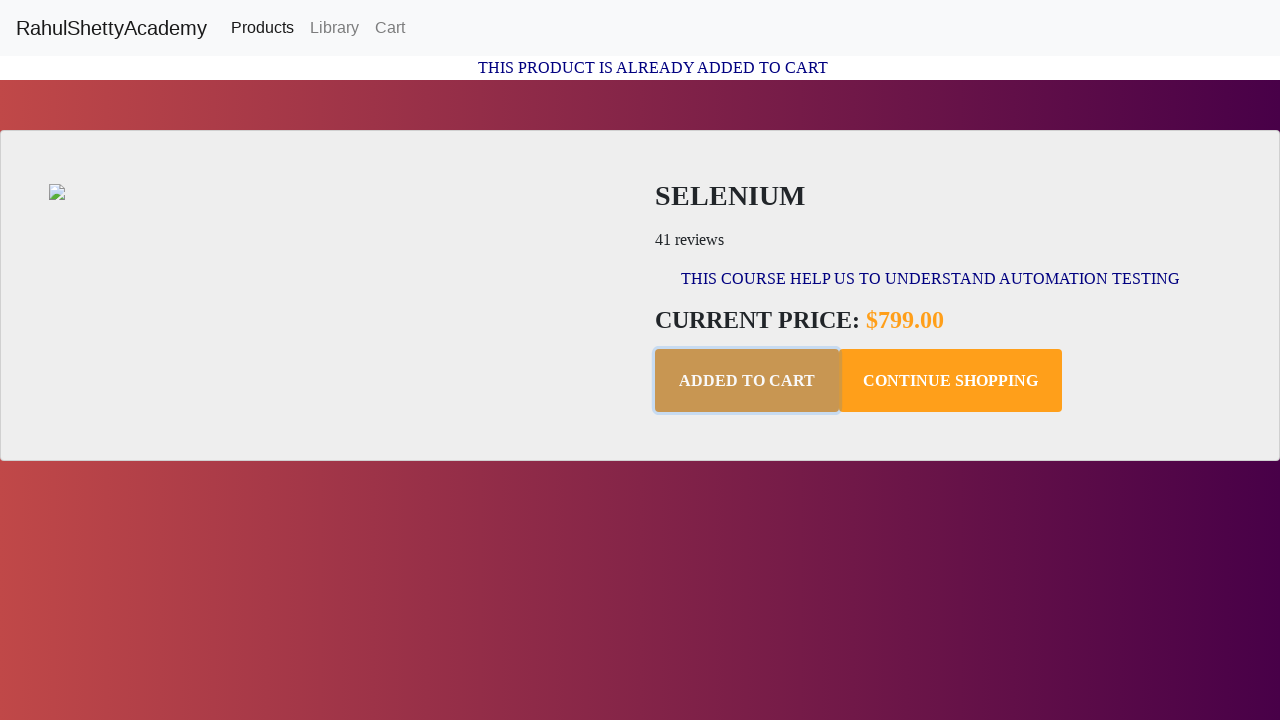

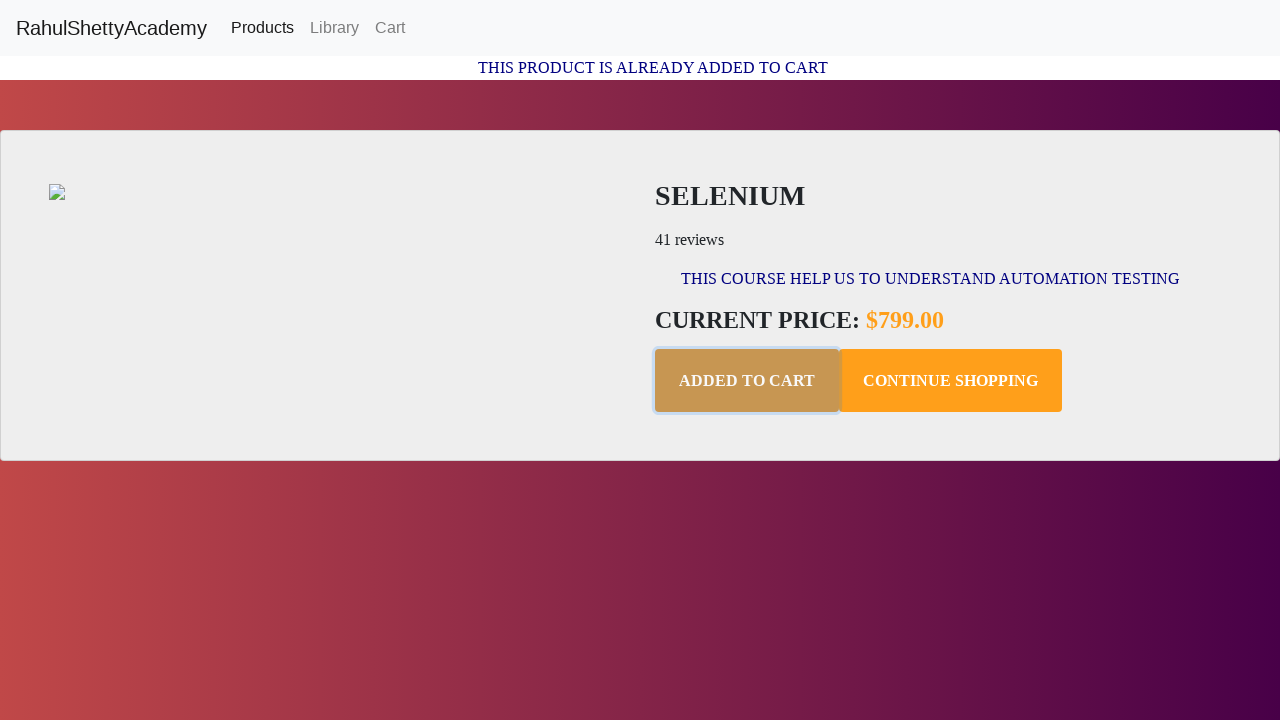